Tests the Double Click Me button on DemoQA buttons page by navigating to it, double-clicking the button, and verifying the double click message appears

Starting URL: https://demoqa.com/elements

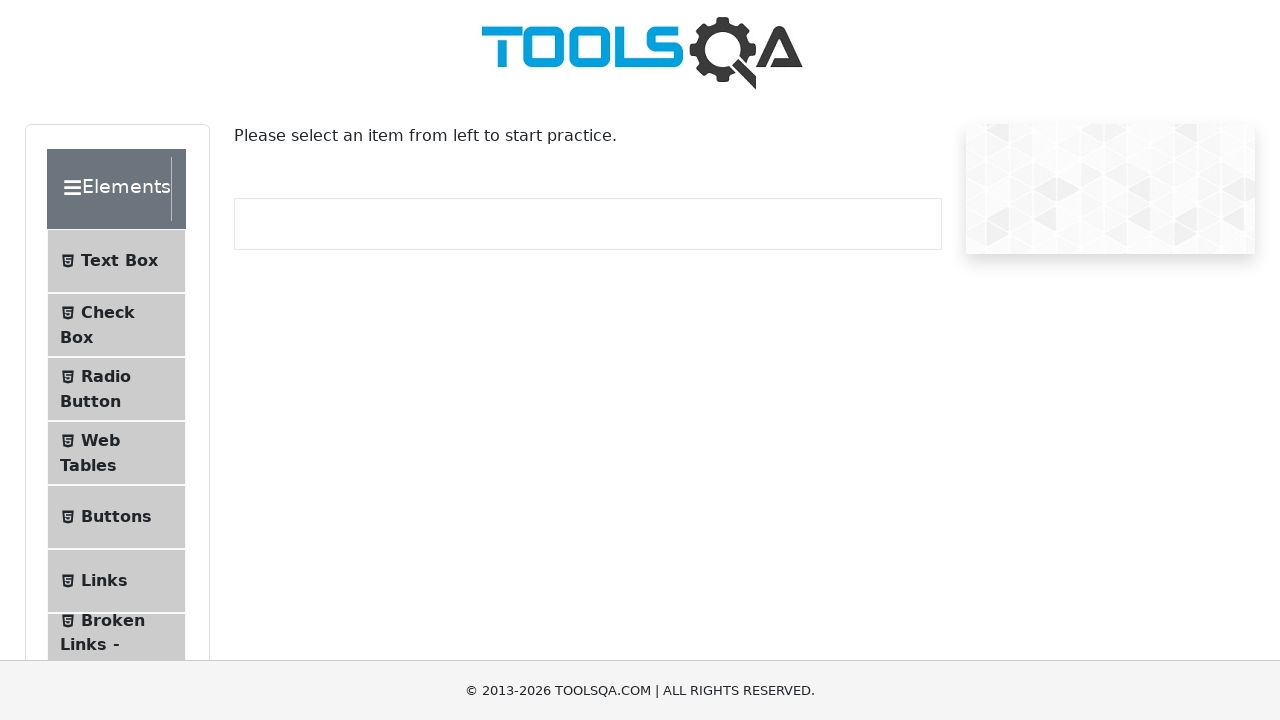

Clicked Buttons menu item at (116, 517) on li:has-text('Buttons')
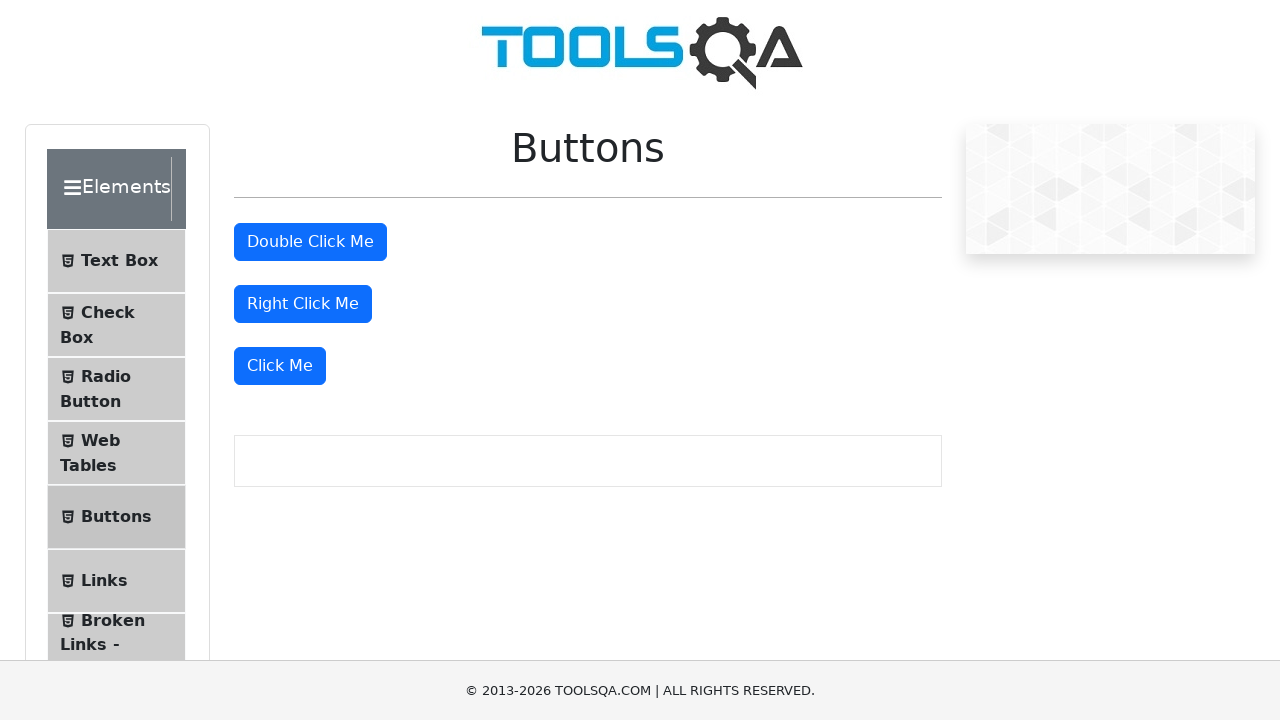

Navigated to DemoQA Buttons page
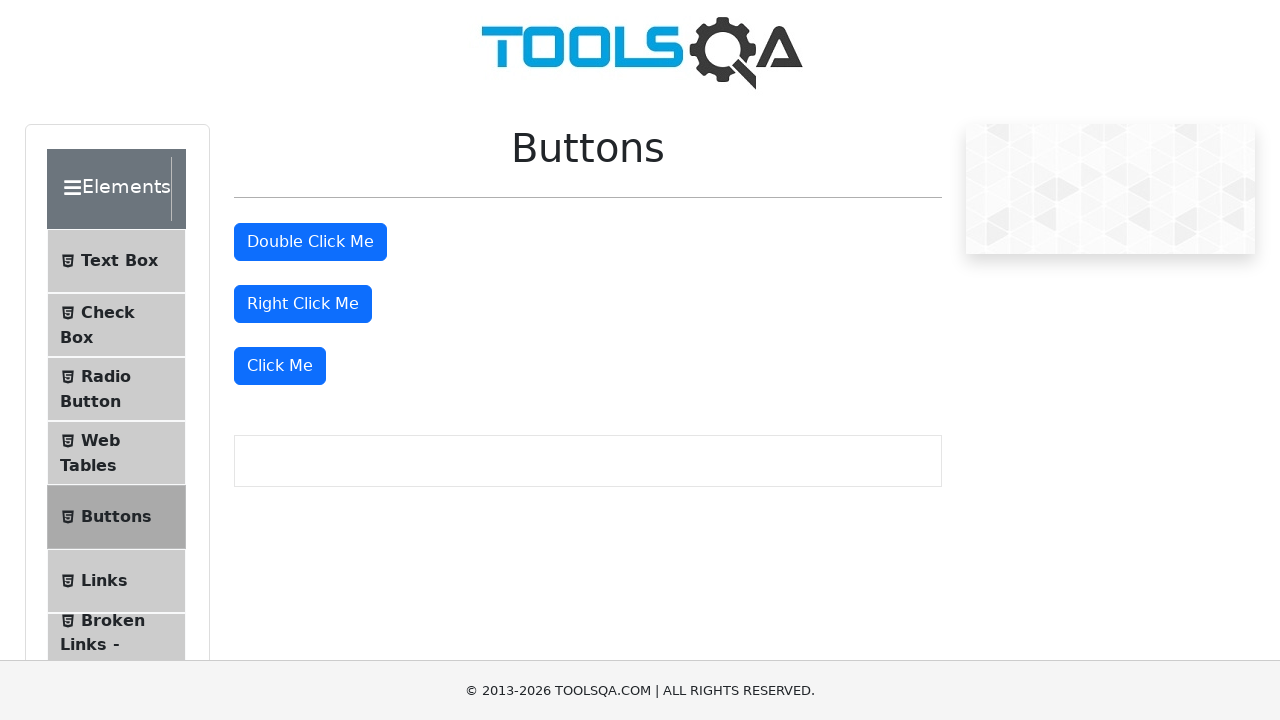

Double-clicked the 'Double Click Me' button at (310, 242) on internal:role=button[name="Double Click Me"i]
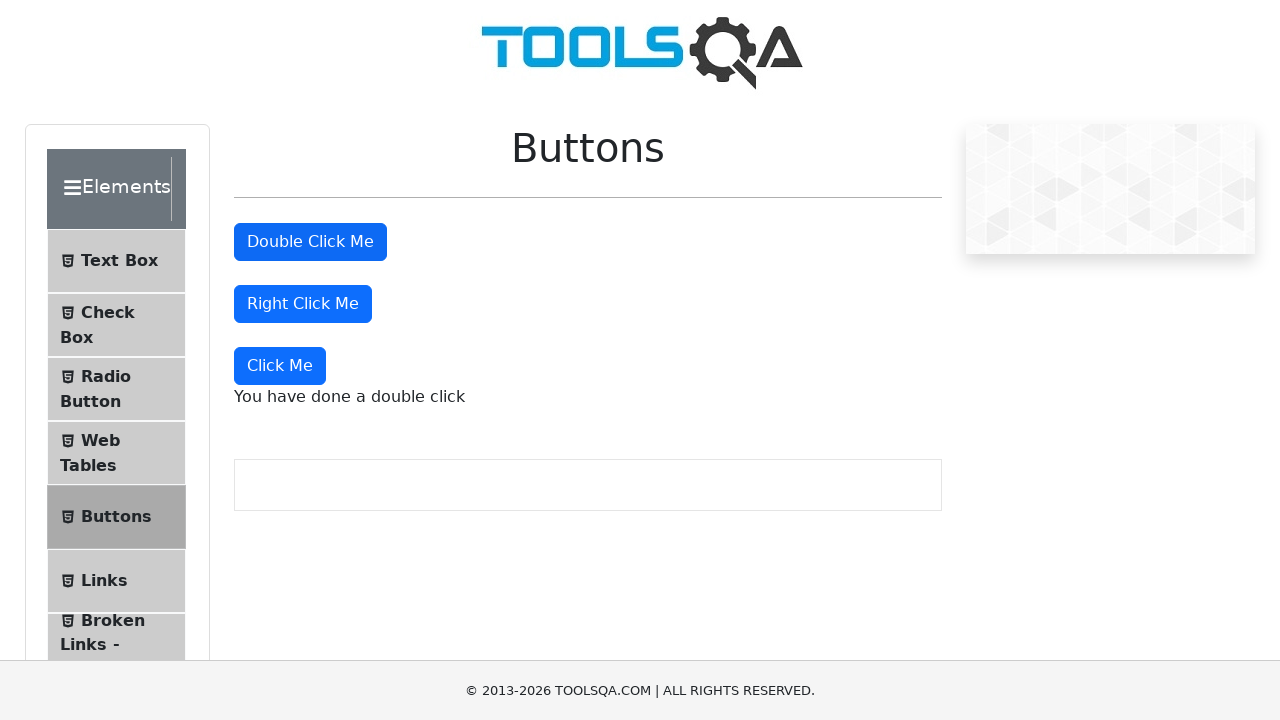

Verified double click success message appeared
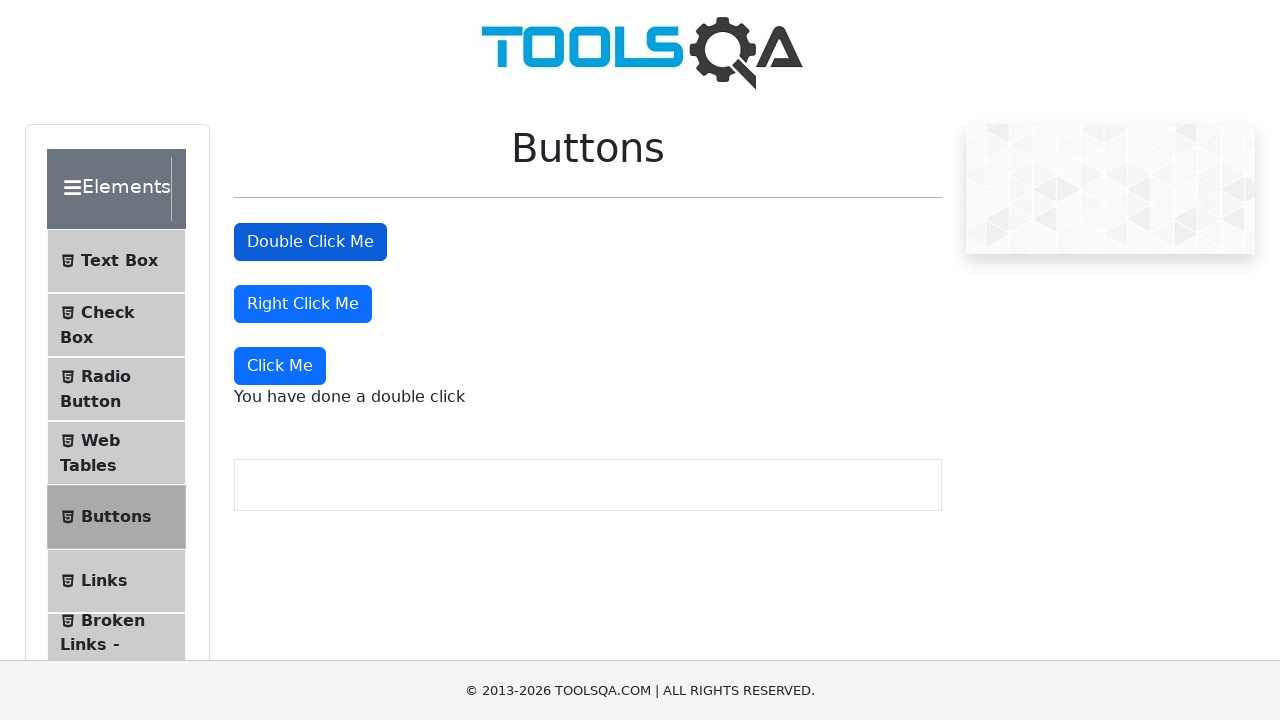

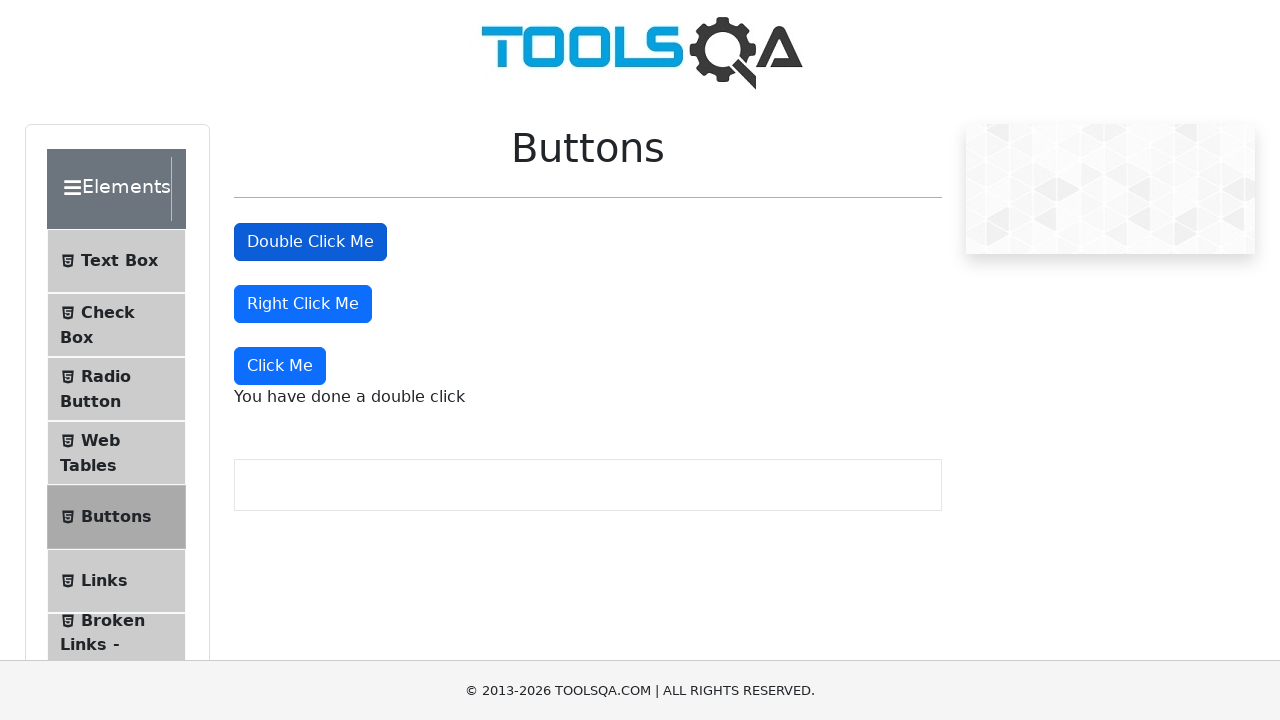